Retrieves and prints the page title and current URL

Starting URL: http://only-testing-blog.blogspot.com/2013/11/new-test.html

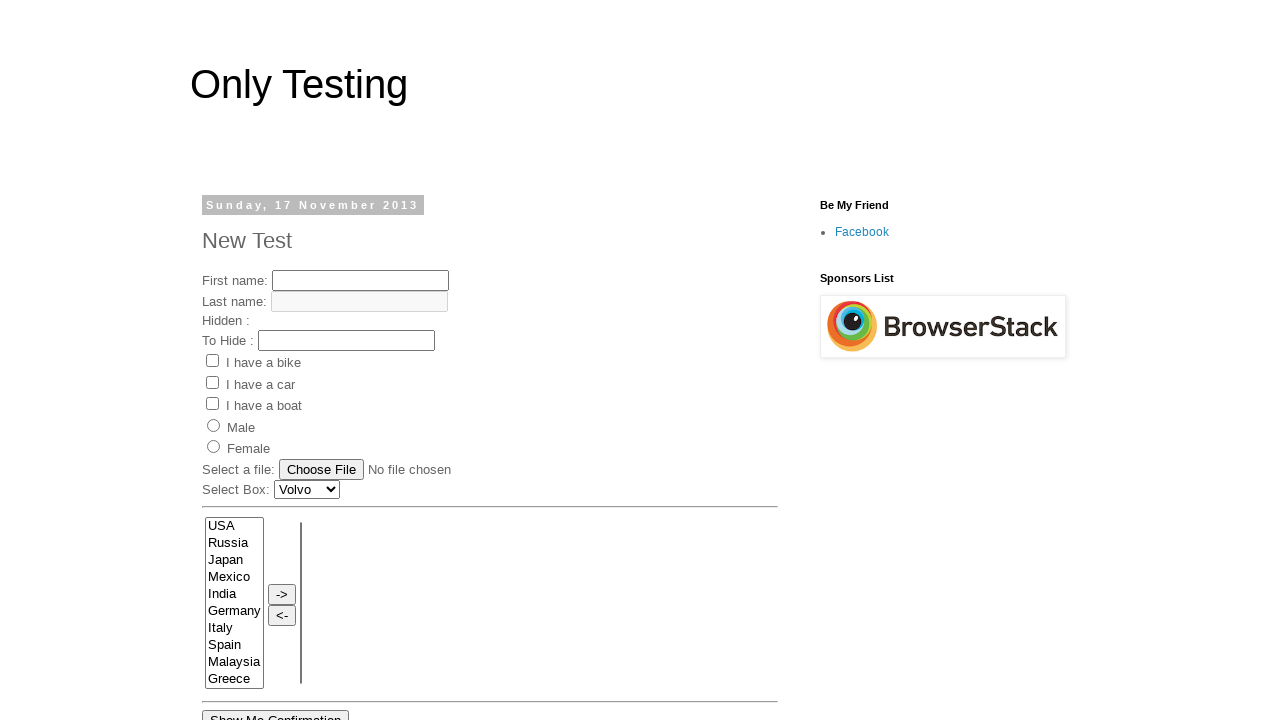

Retrieved and printed page title
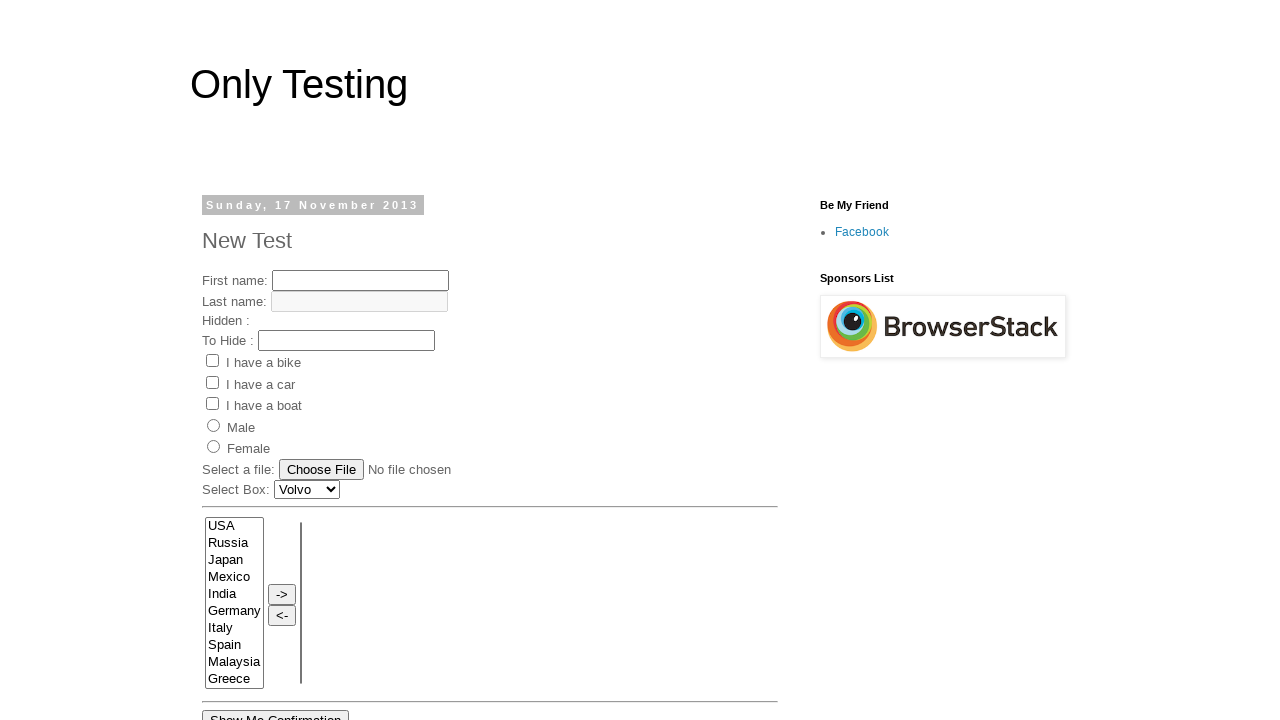

Retrieved and printed current URL
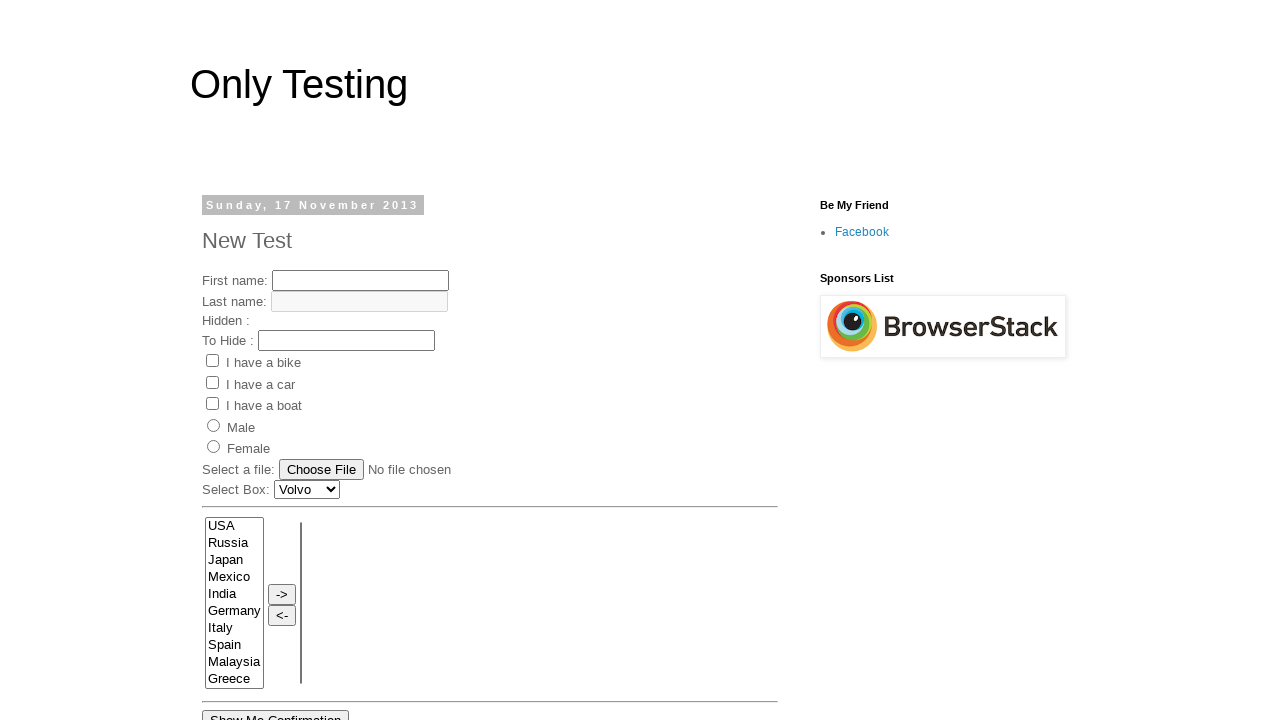

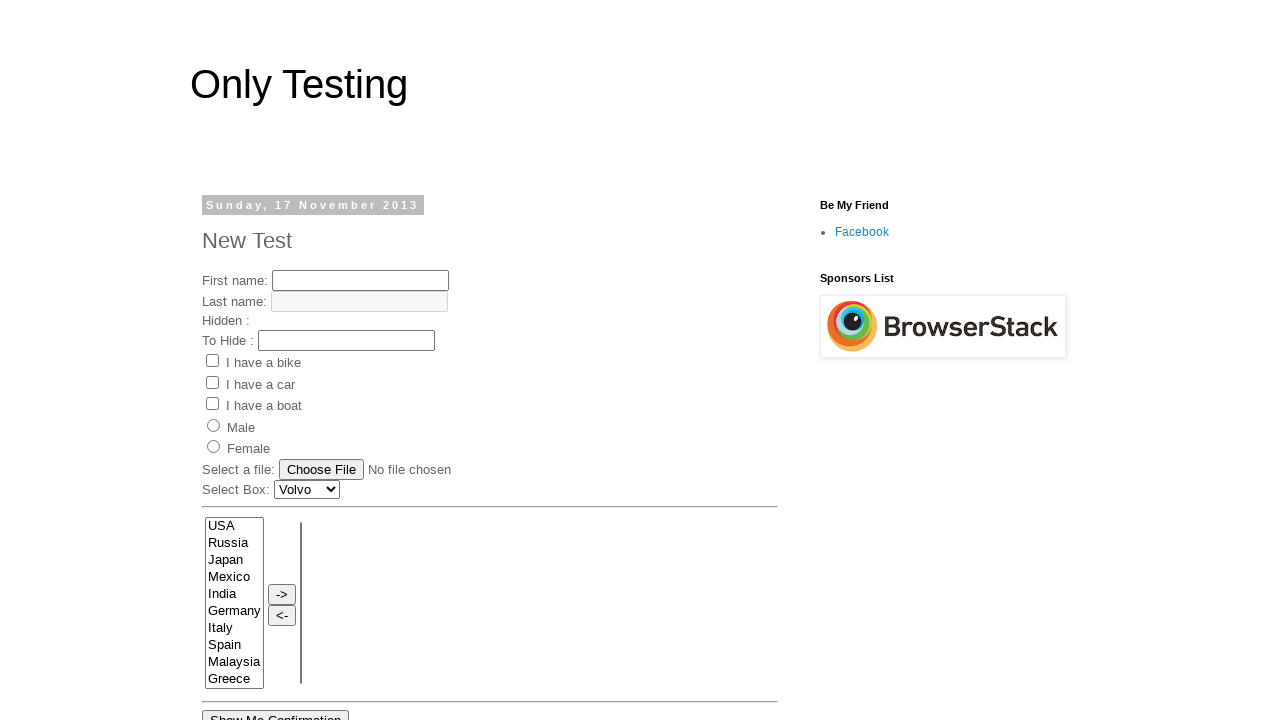